Tests login with locked out user credentials and verifies the locked out error message

Starting URL: https://www.saucedemo.com/

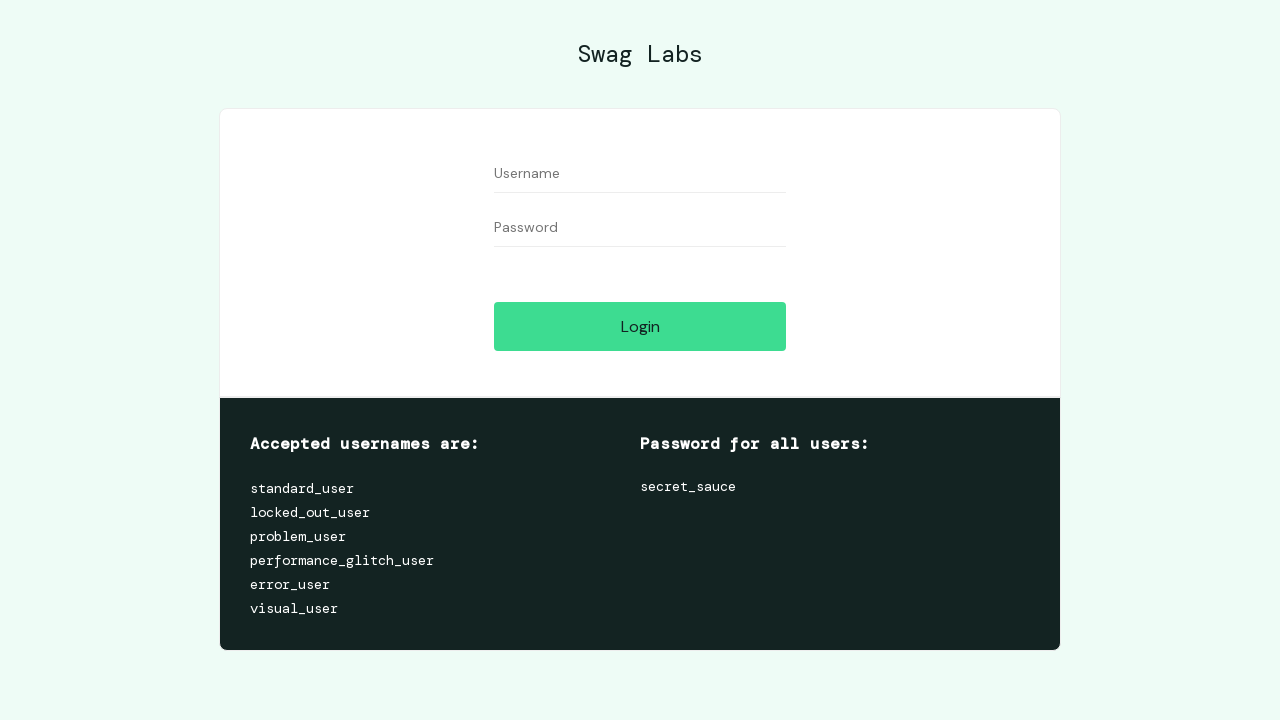

Filled username field with 'locked_out_user' on #user-name
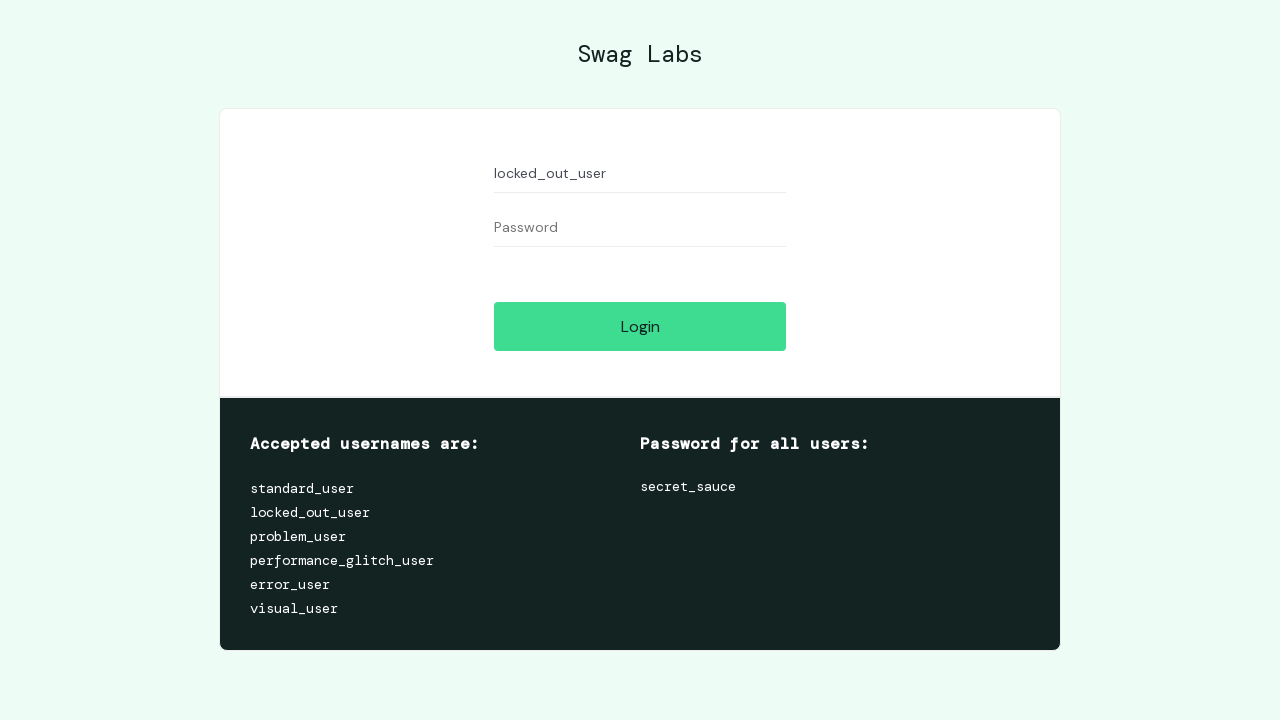

Filled password field with 'secret_sauce' on #password
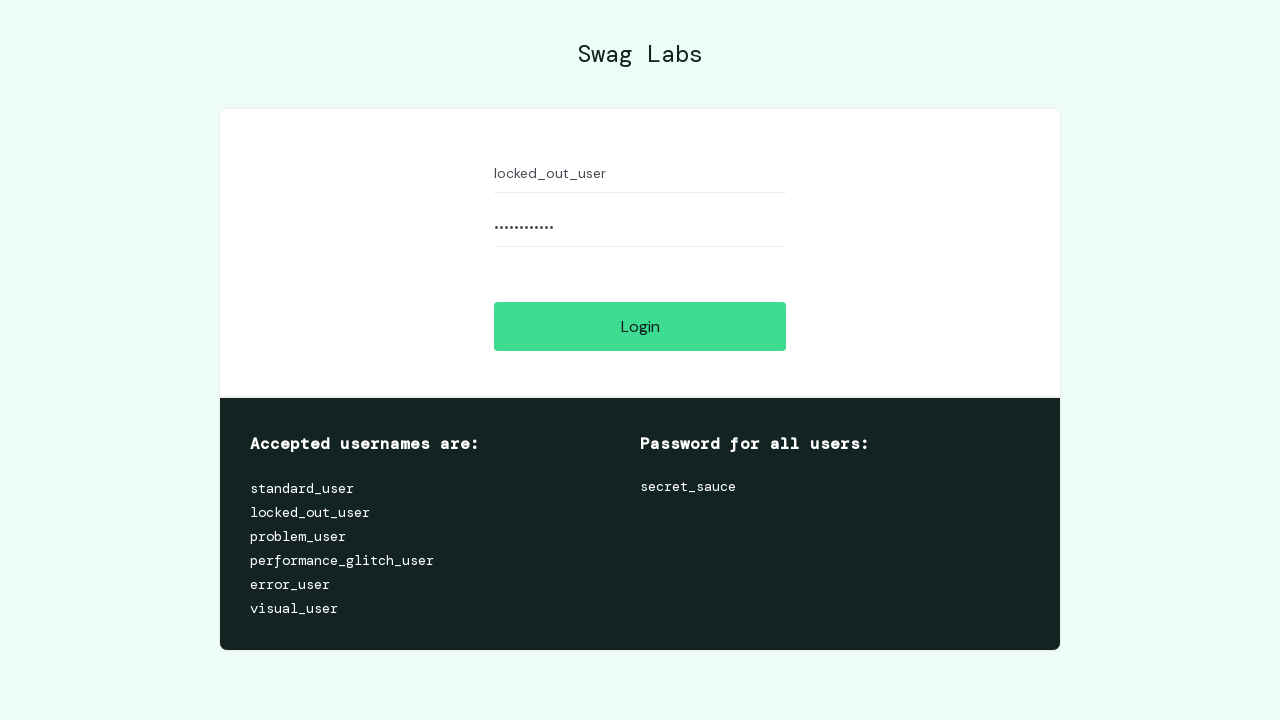

Clicked login button at (640, 326) on #login-button
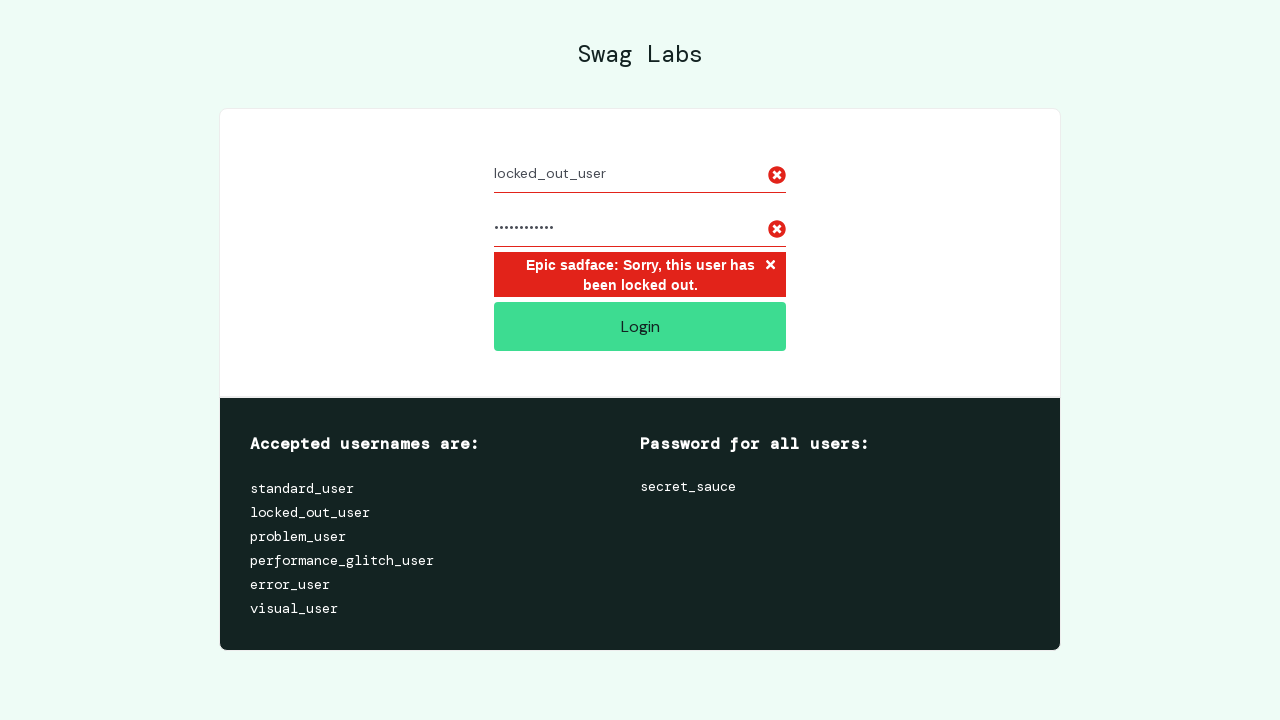

Error message element loaded
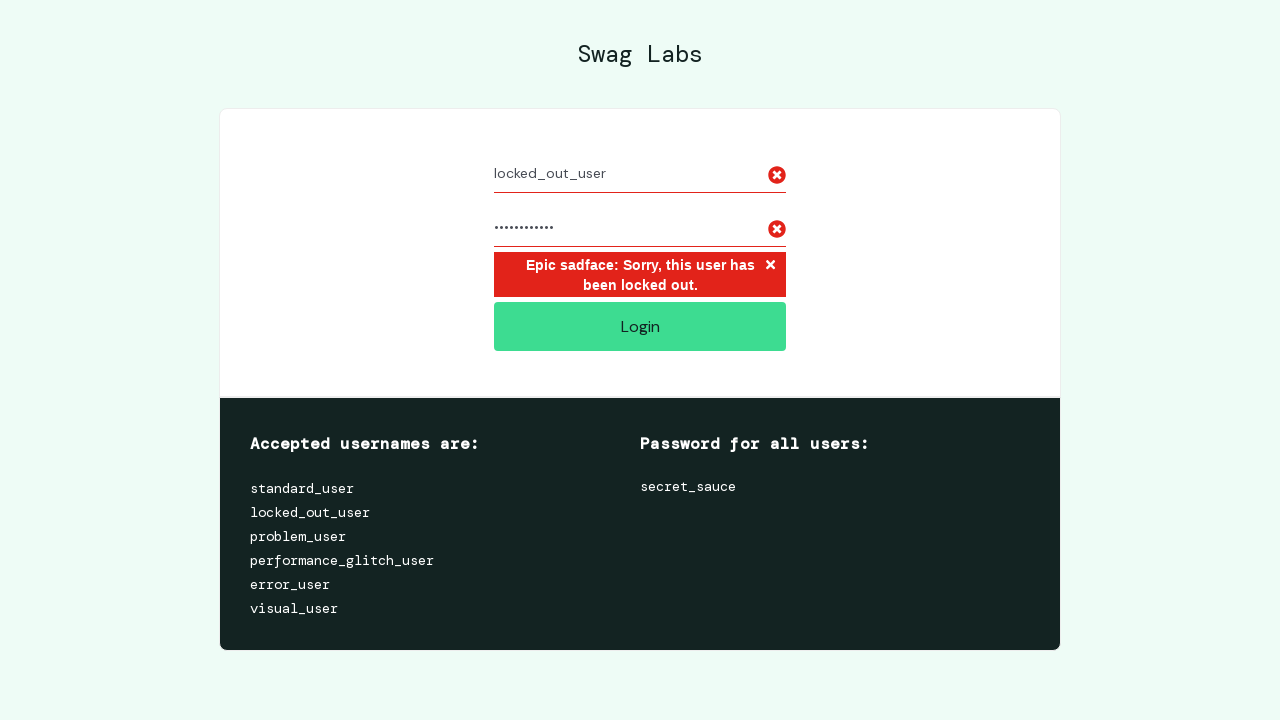

Located error message element
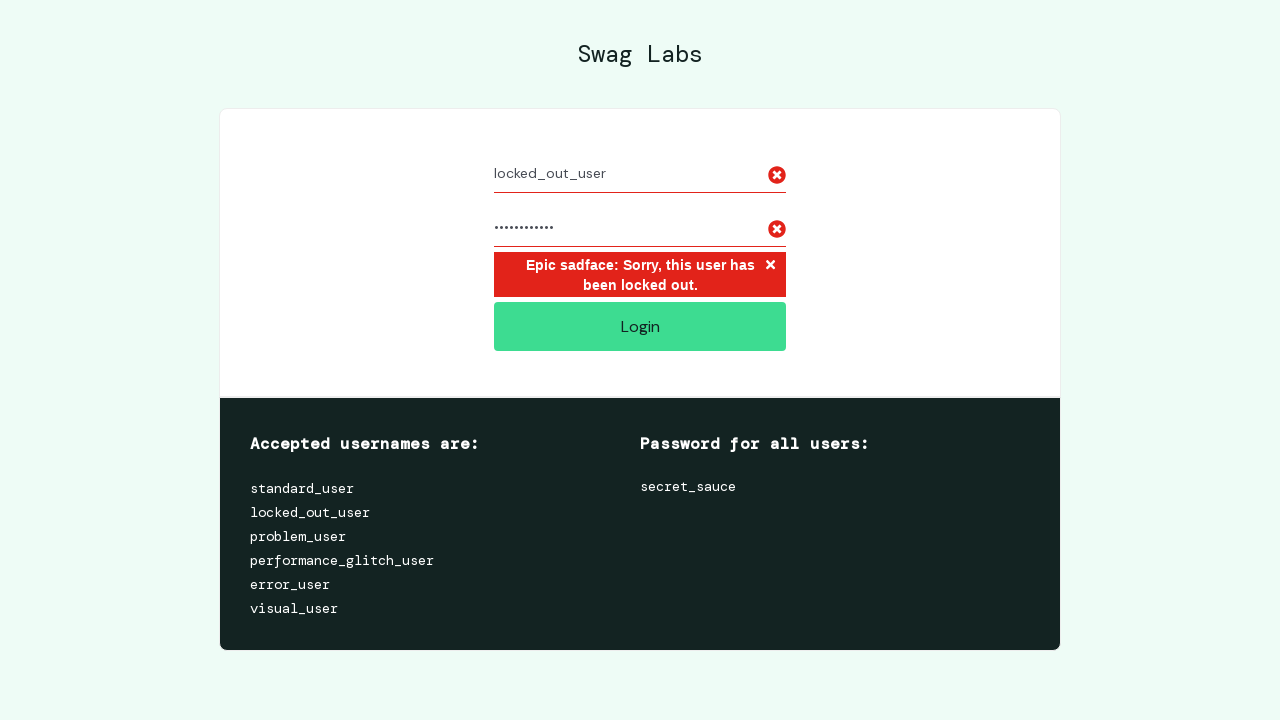

Verified locked out error message: 'Epic sadface: Sorry, this user has been locked out.'
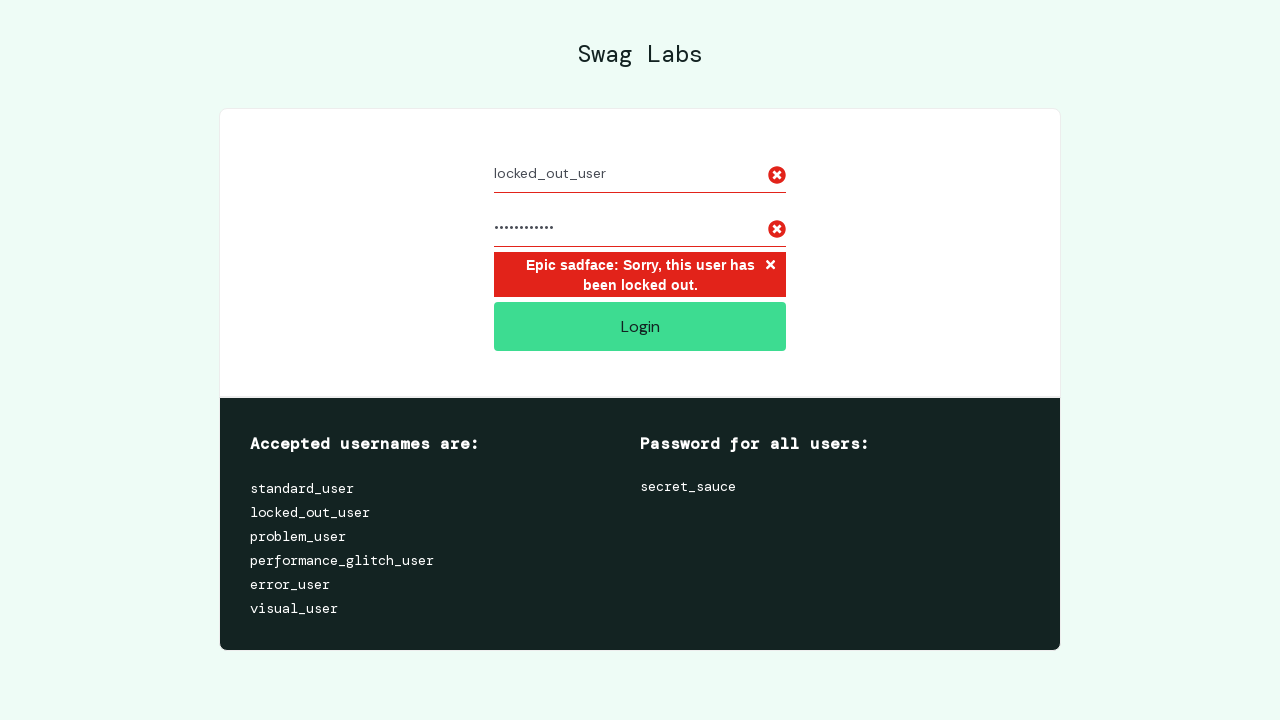

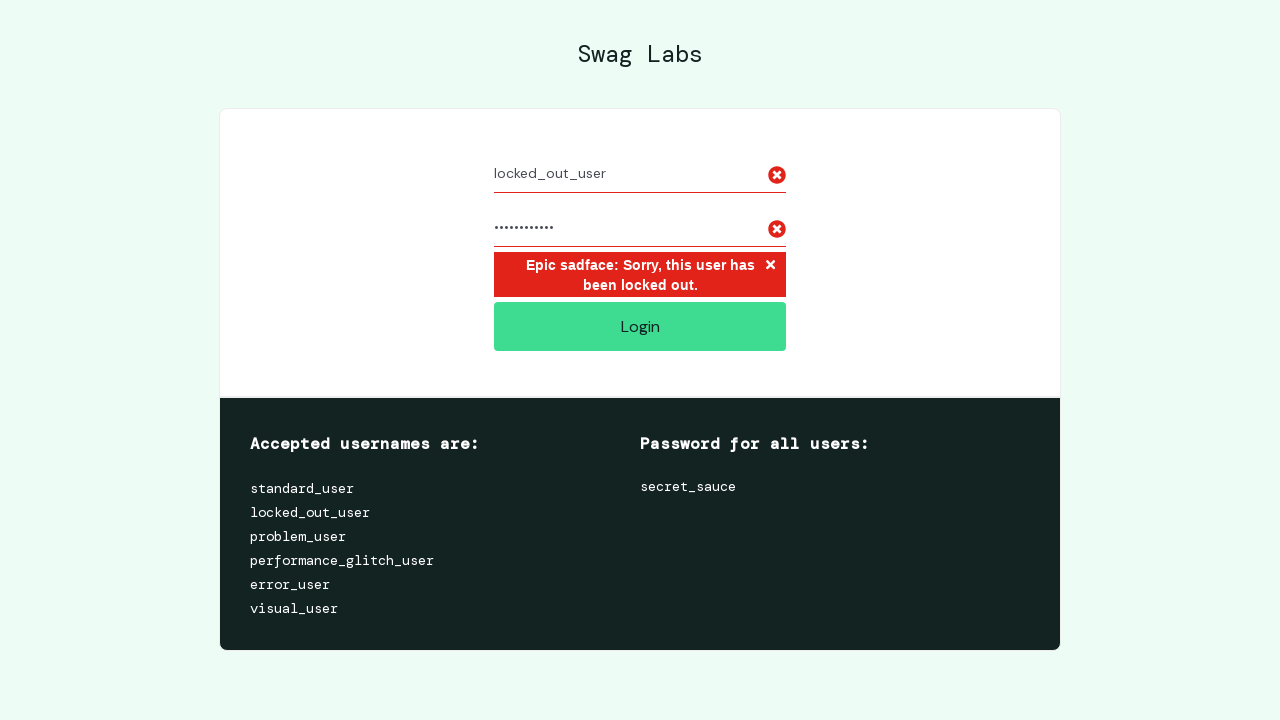